Tests selecting an option from a dropdown list by iterating through options and clicking on the desired one, then verifying the selection was successful.

Starting URL: http://the-internet.herokuapp.com/dropdown

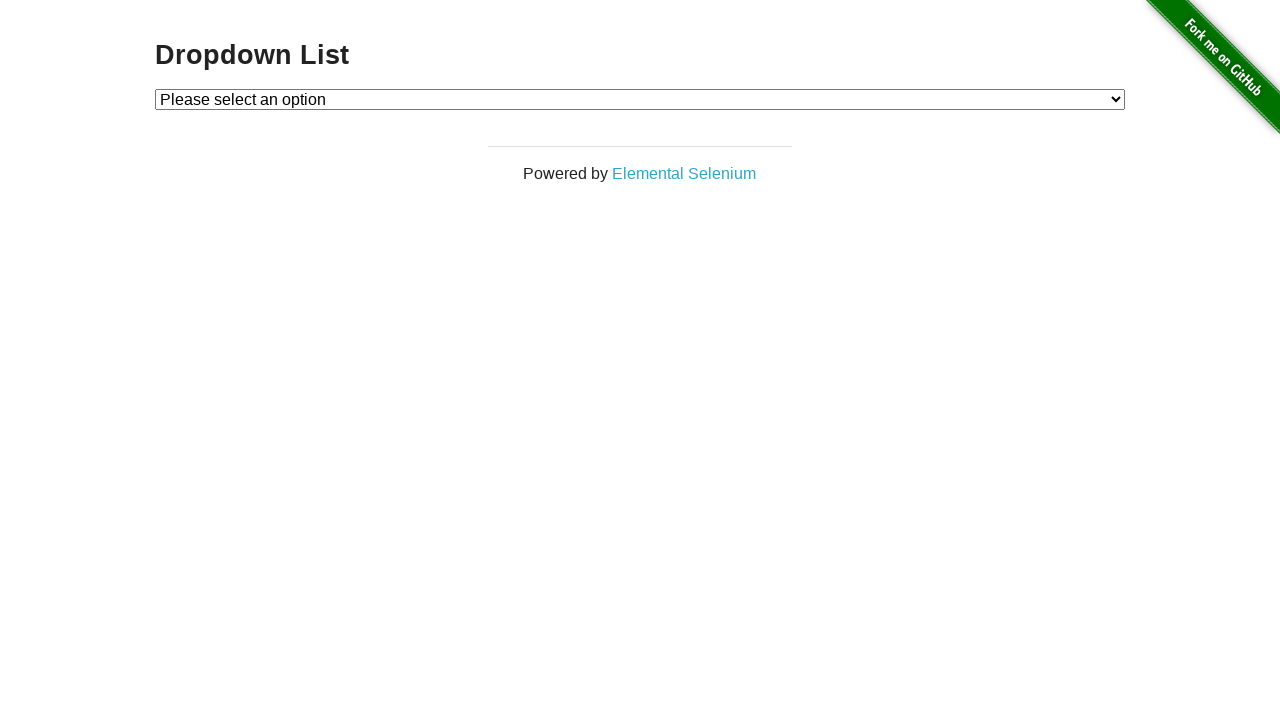

Located the dropdown element
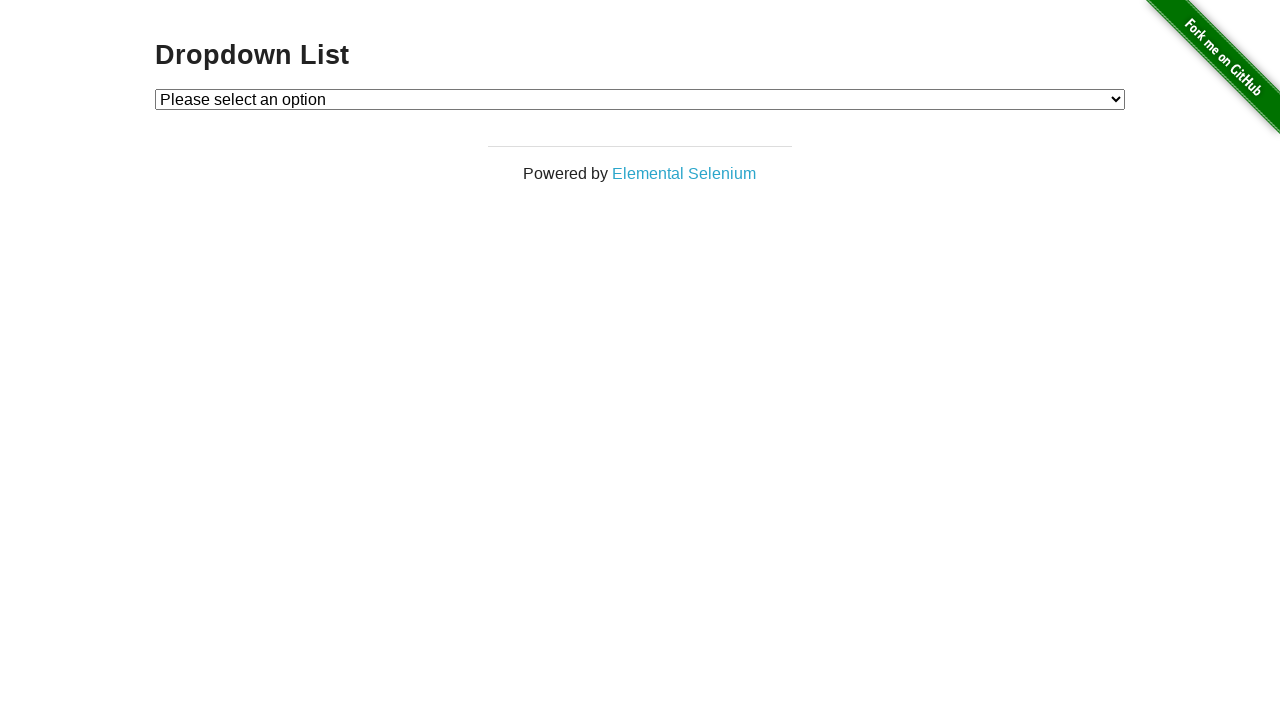

Selected 'Option 1' from the dropdown on #dropdown
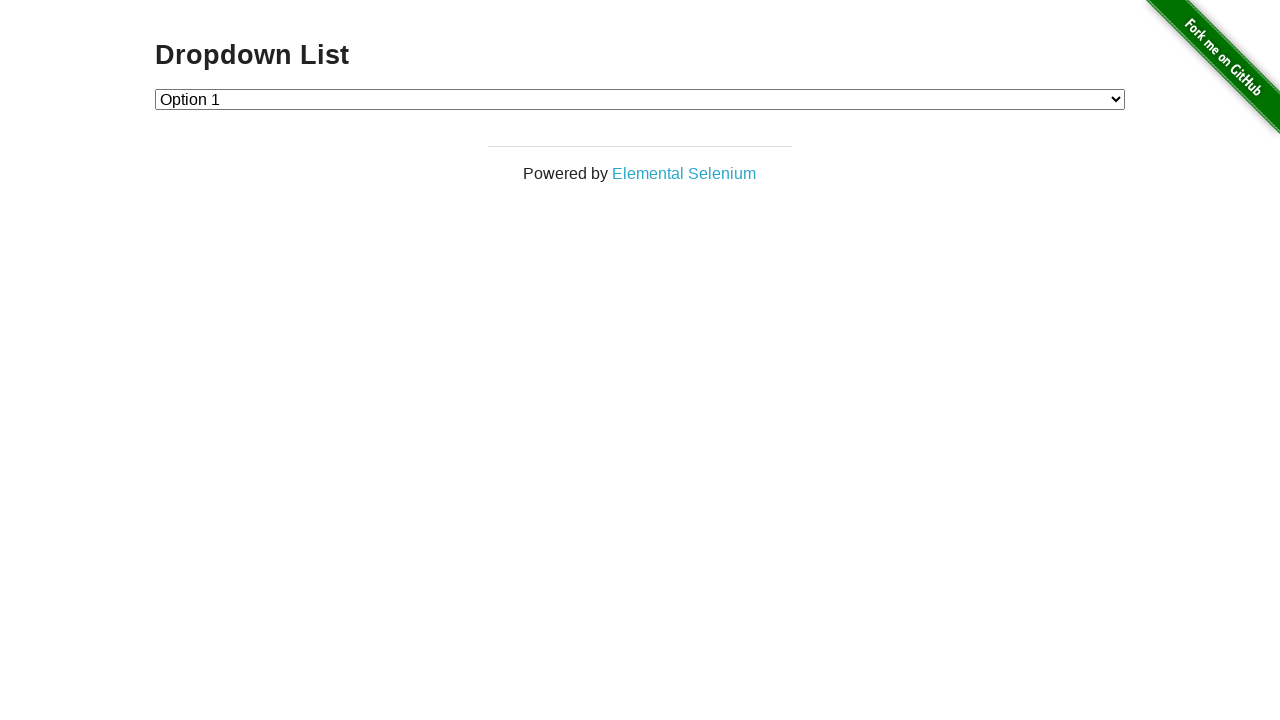

Retrieved the selected dropdown value
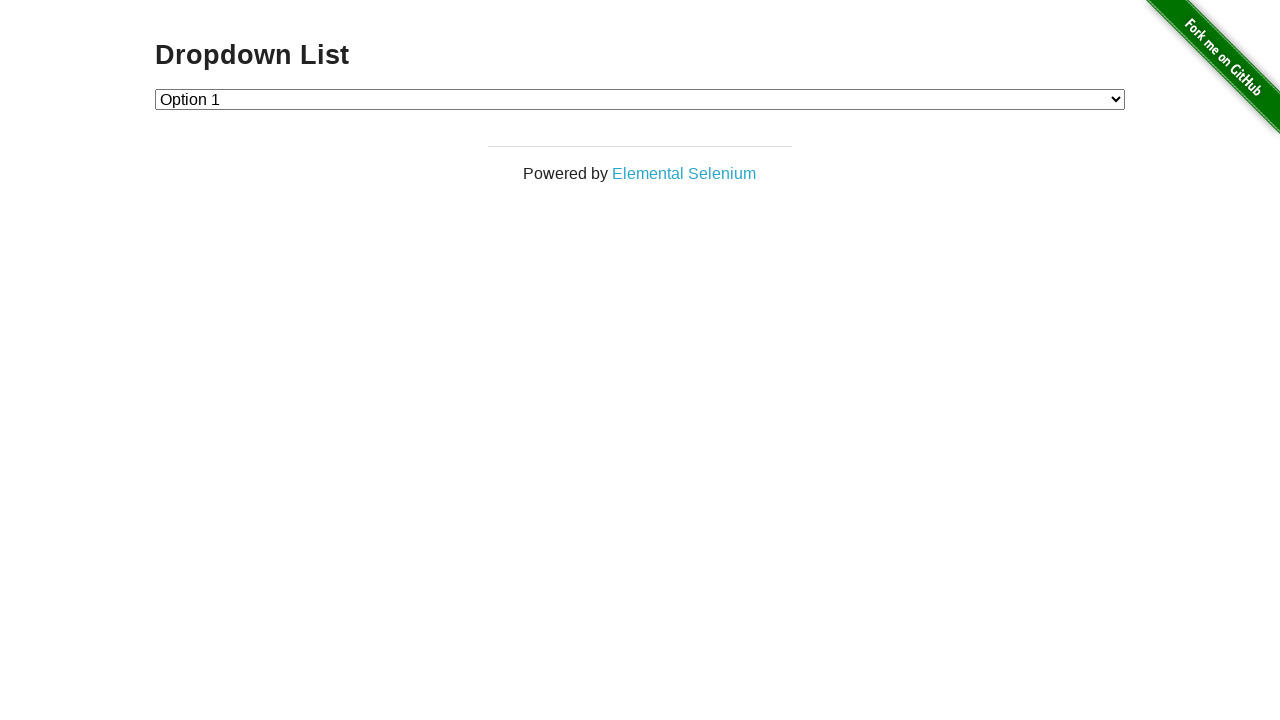

Verified that 'Option 1' was successfully selected (value: '1')
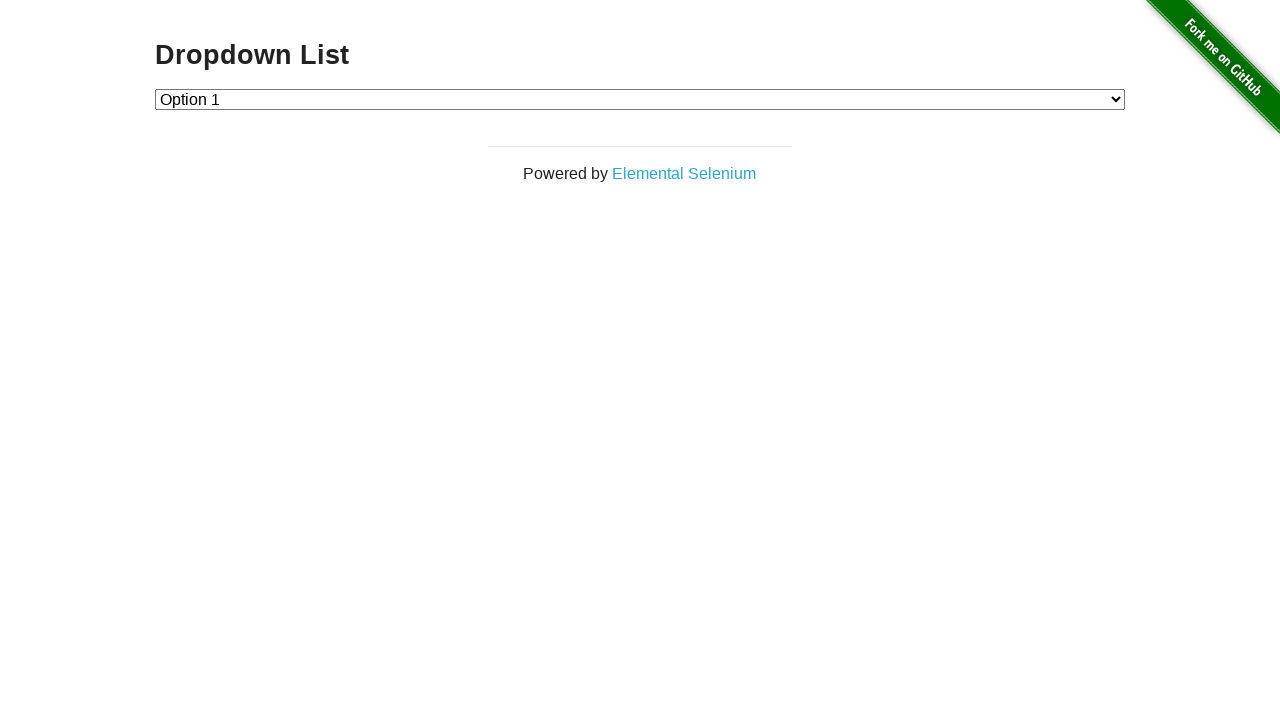

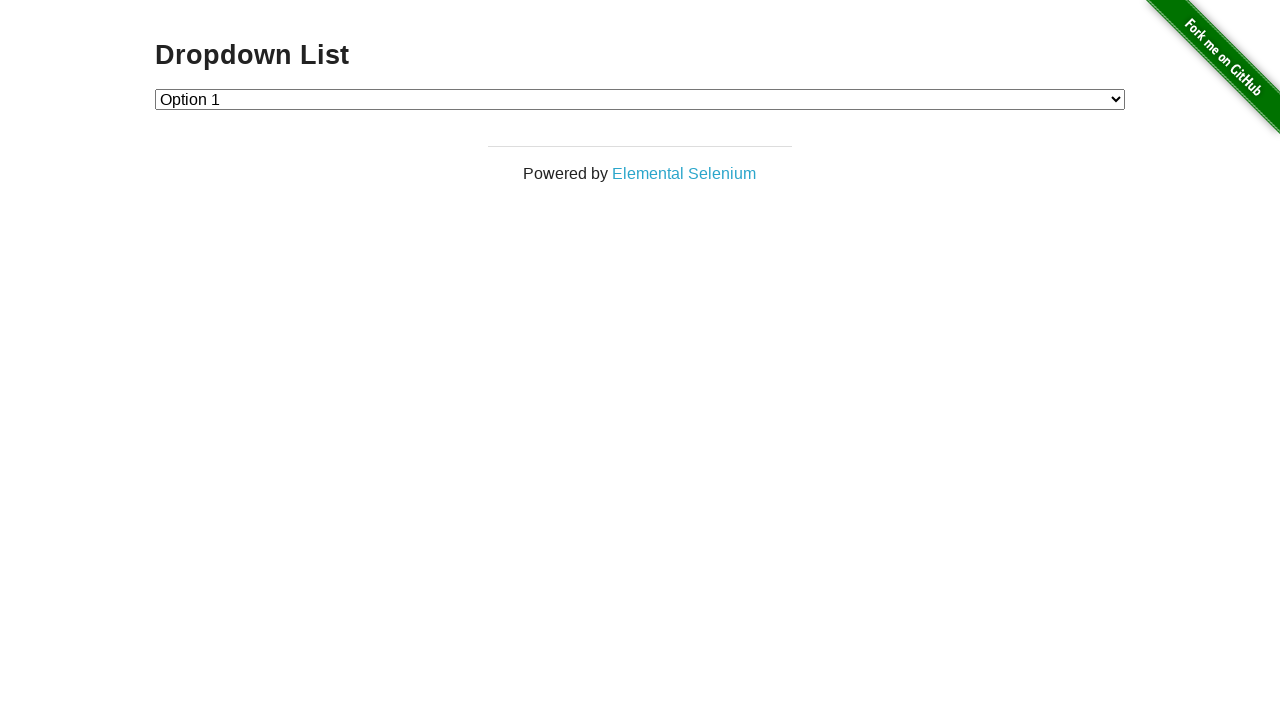